Tests footer links on an automation practice page by locating the footer section, finding links in the first column, and opening each link in a new tab using keyboard shortcuts.

Starting URL: https://www.rahulshettyacademy.com/AutomationPractice/

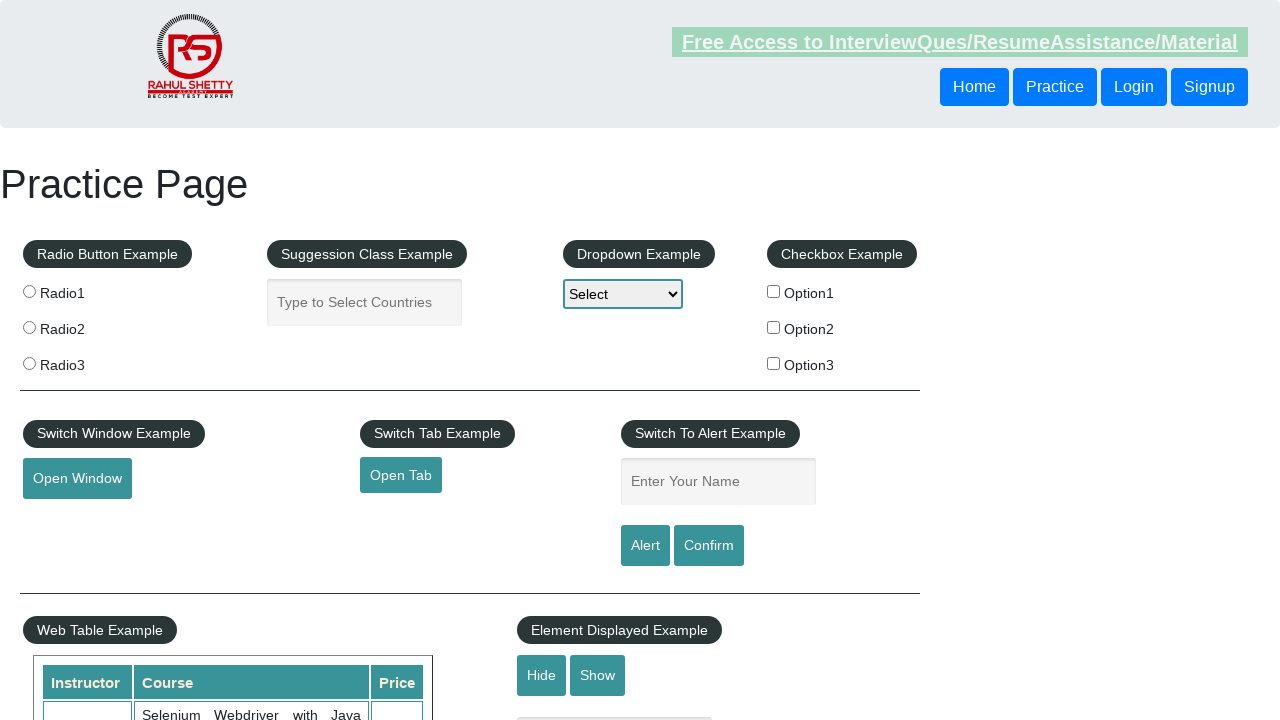

Waited for footer section (#gf-BIG) to load
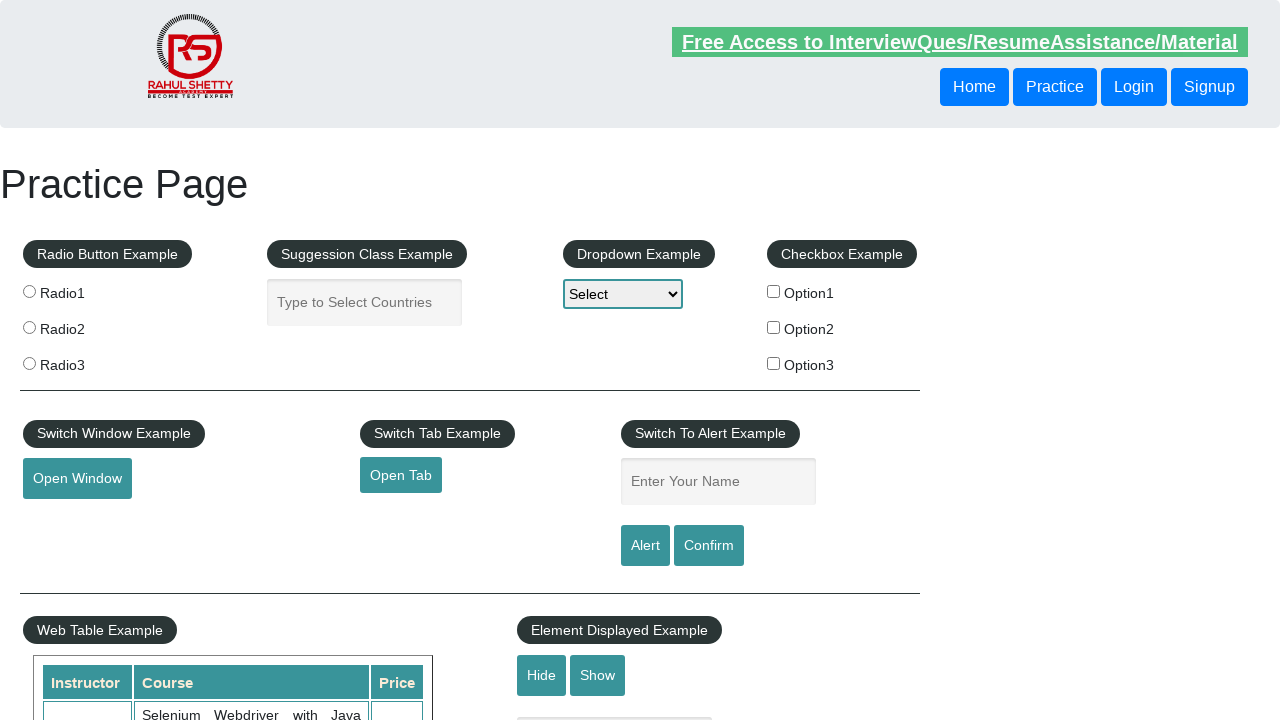

Located footer section element
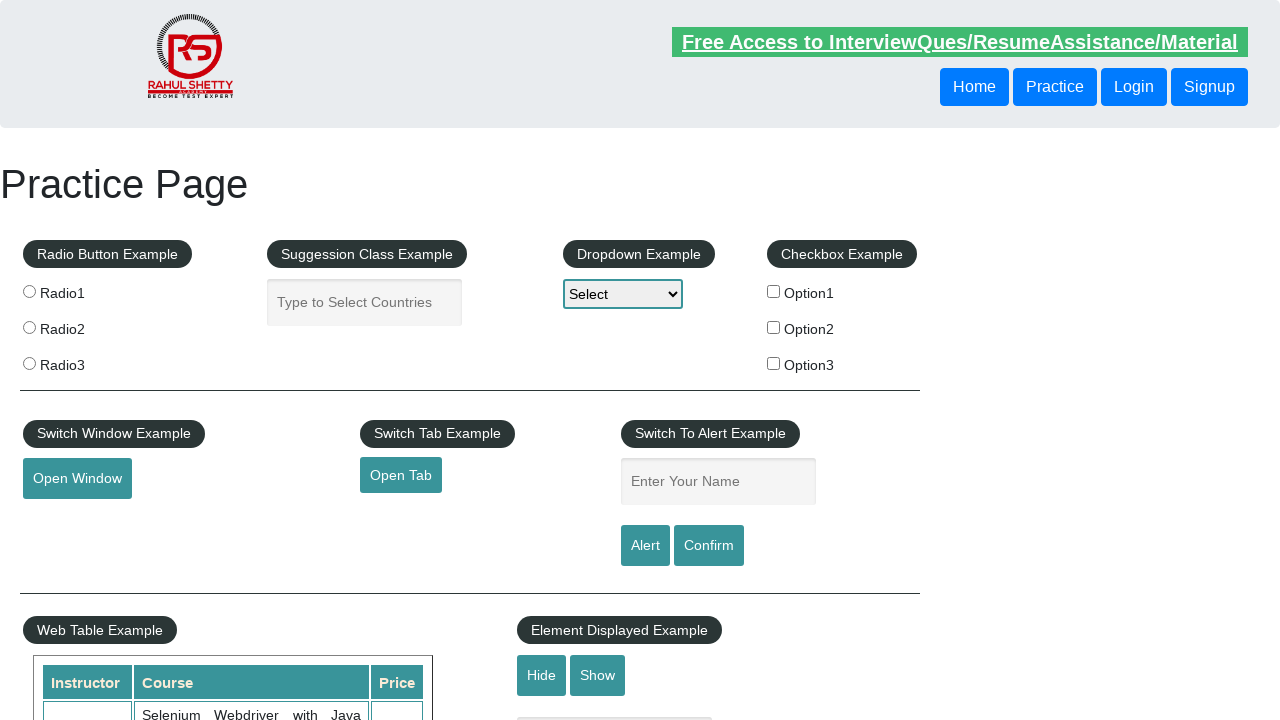

Located first column in footer
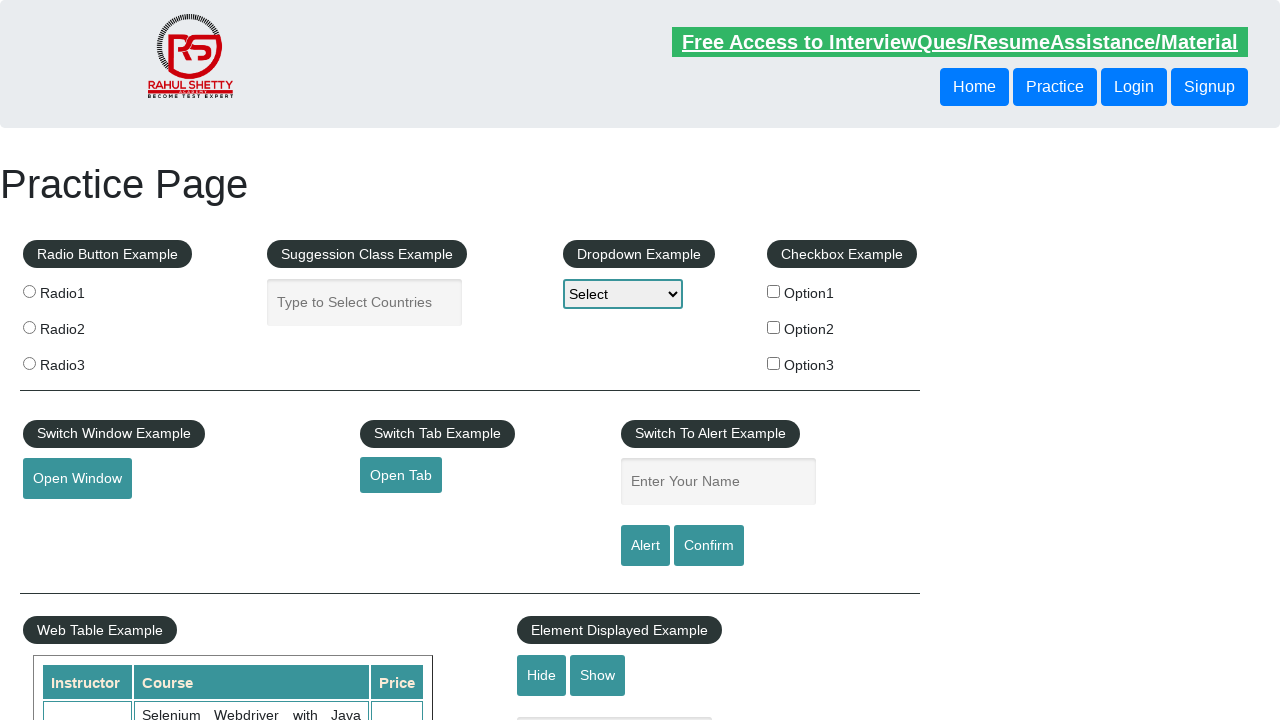

Found 5 links in first column
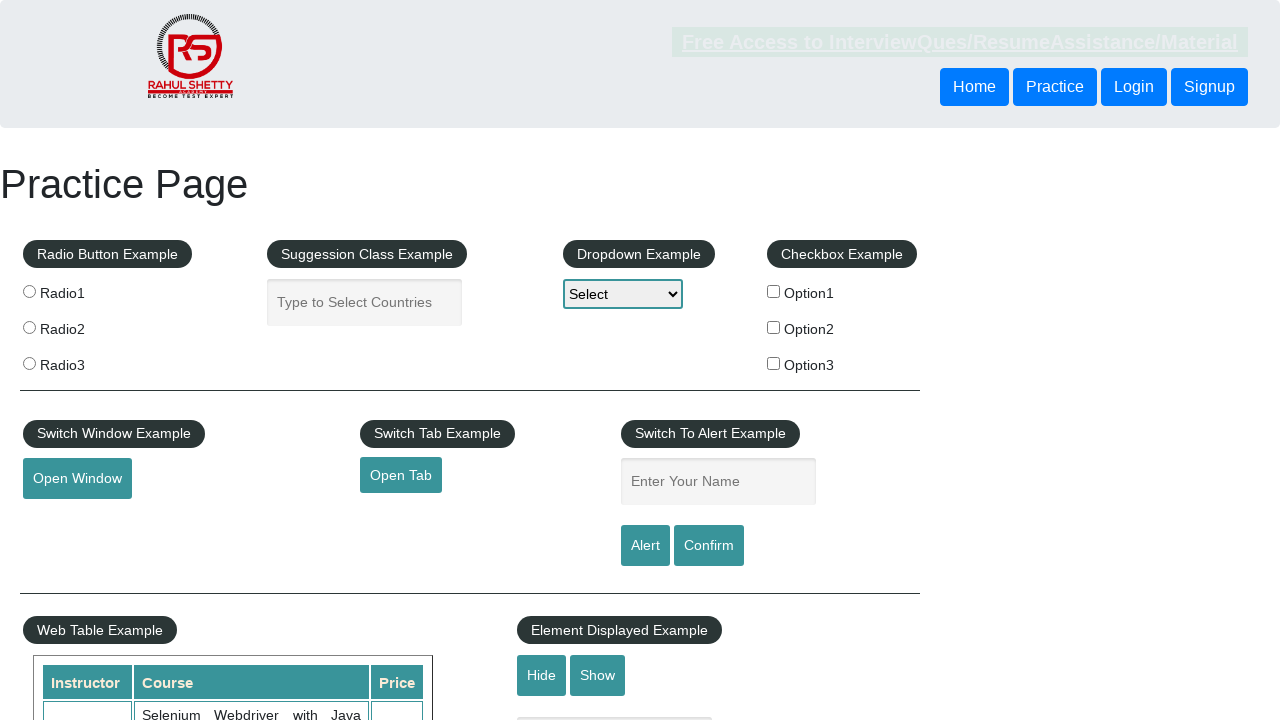

Opened link 1 in new tab using Ctrl+Click at (68, 520) on #gf-BIG >> xpath=//table/tbody/tr/td[1]/ul >> a >> nth=1
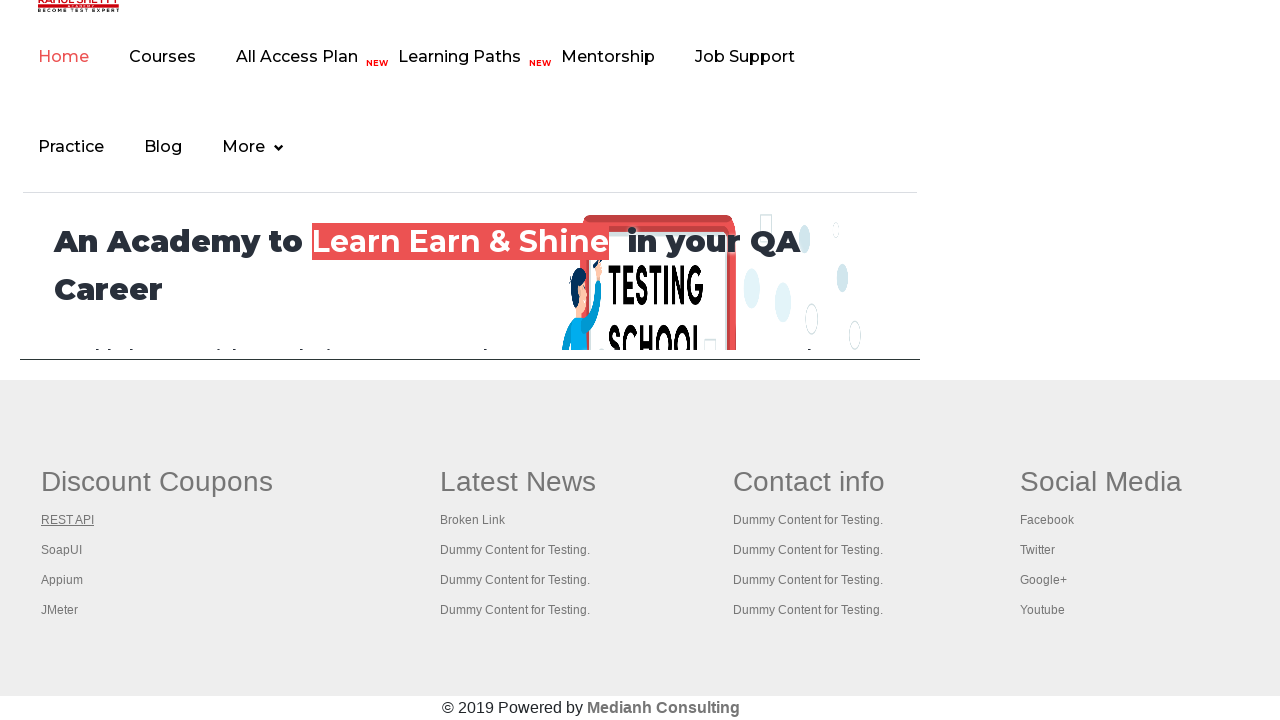

Opened link 2 in new tab using Ctrl+Click at (62, 550) on #gf-BIG >> xpath=//table/tbody/tr/td[1]/ul >> a >> nth=2
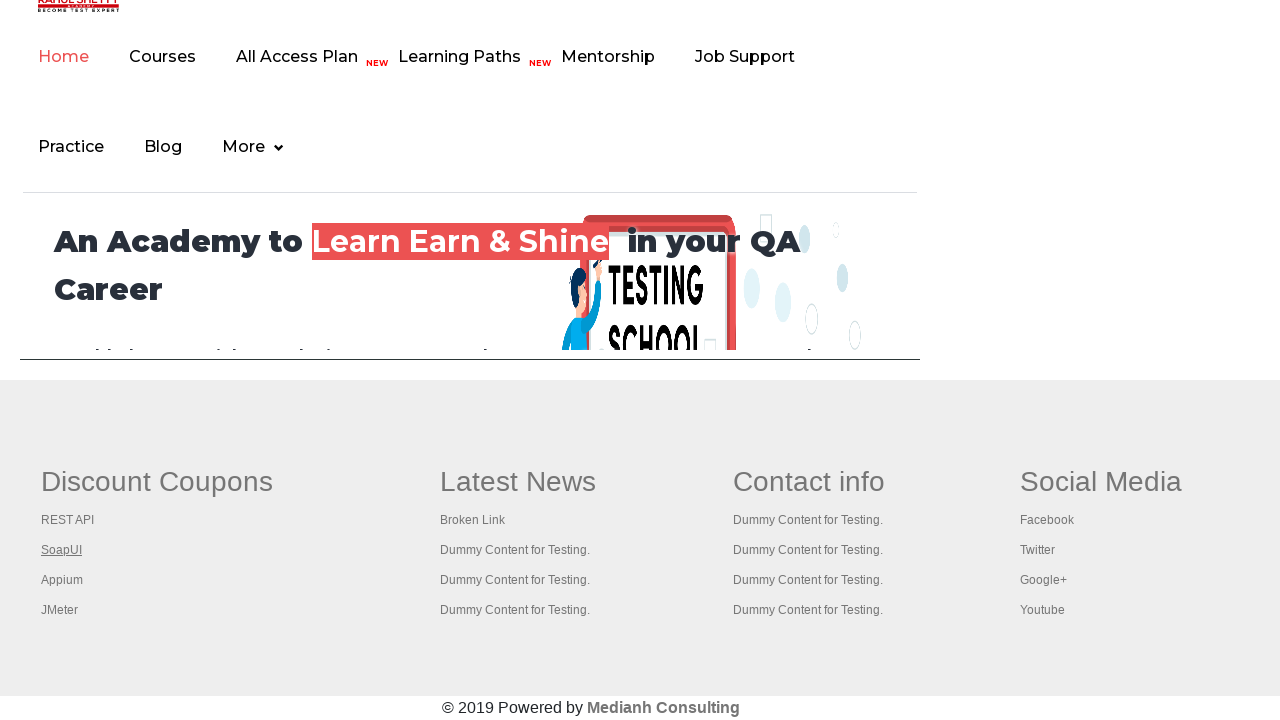

Opened link 3 in new tab using Ctrl+Click at (62, 580) on #gf-BIG >> xpath=//table/tbody/tr/td[1]/ul >> a >> nth=3
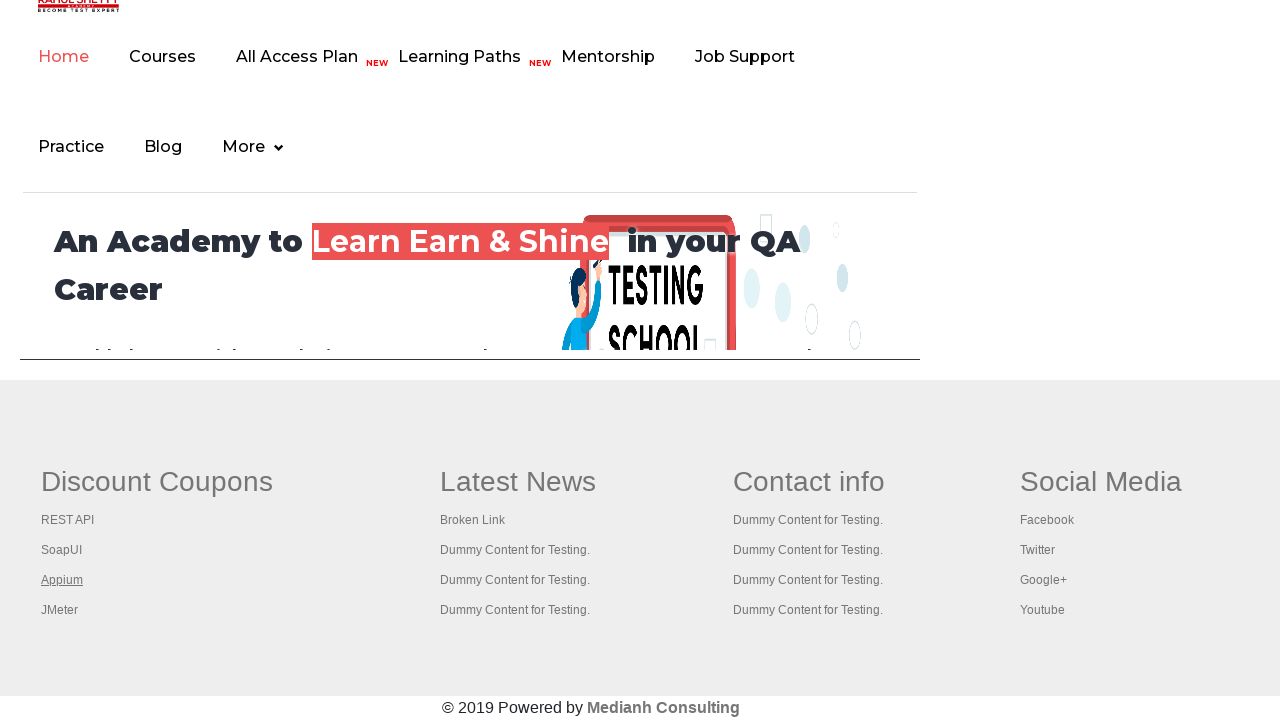

Opened link 4 in new tab using Ctrl+Click at (60, 610) on #gf-BIG >> xpath=//table/tbody/tr/td[1]/ul >> a >> nth=4
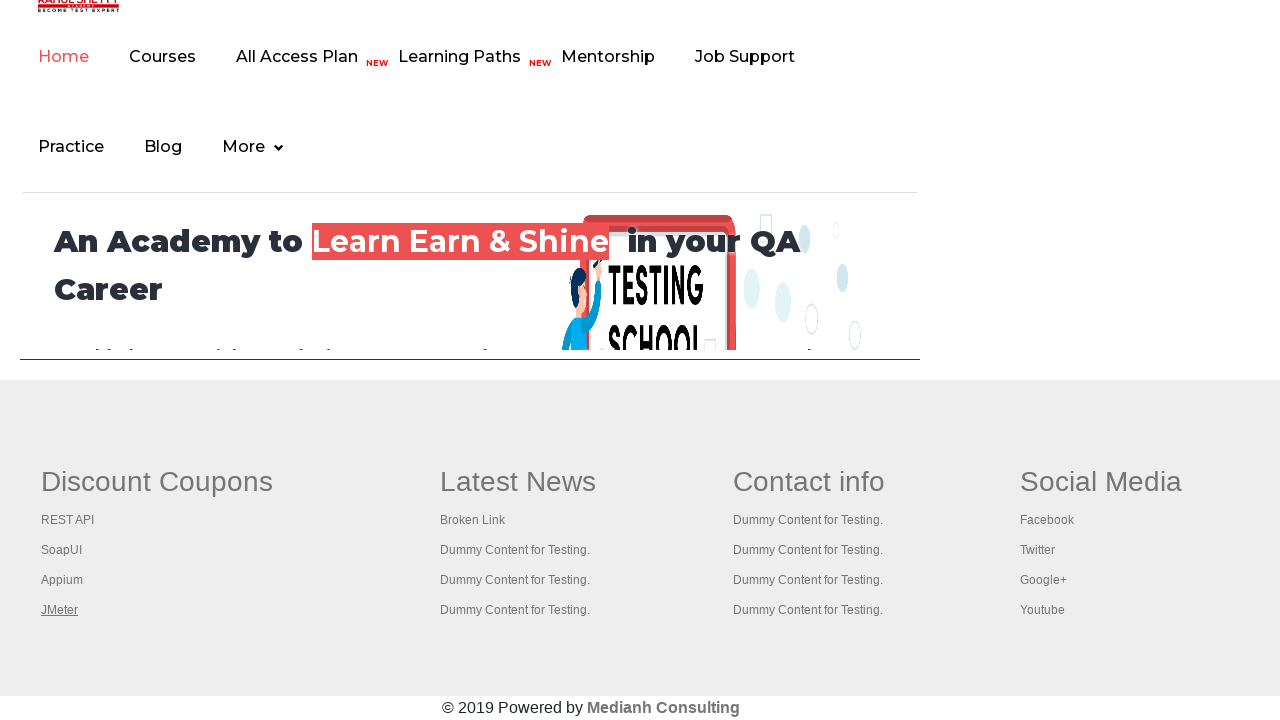

Waited 1 second for all tabs to open
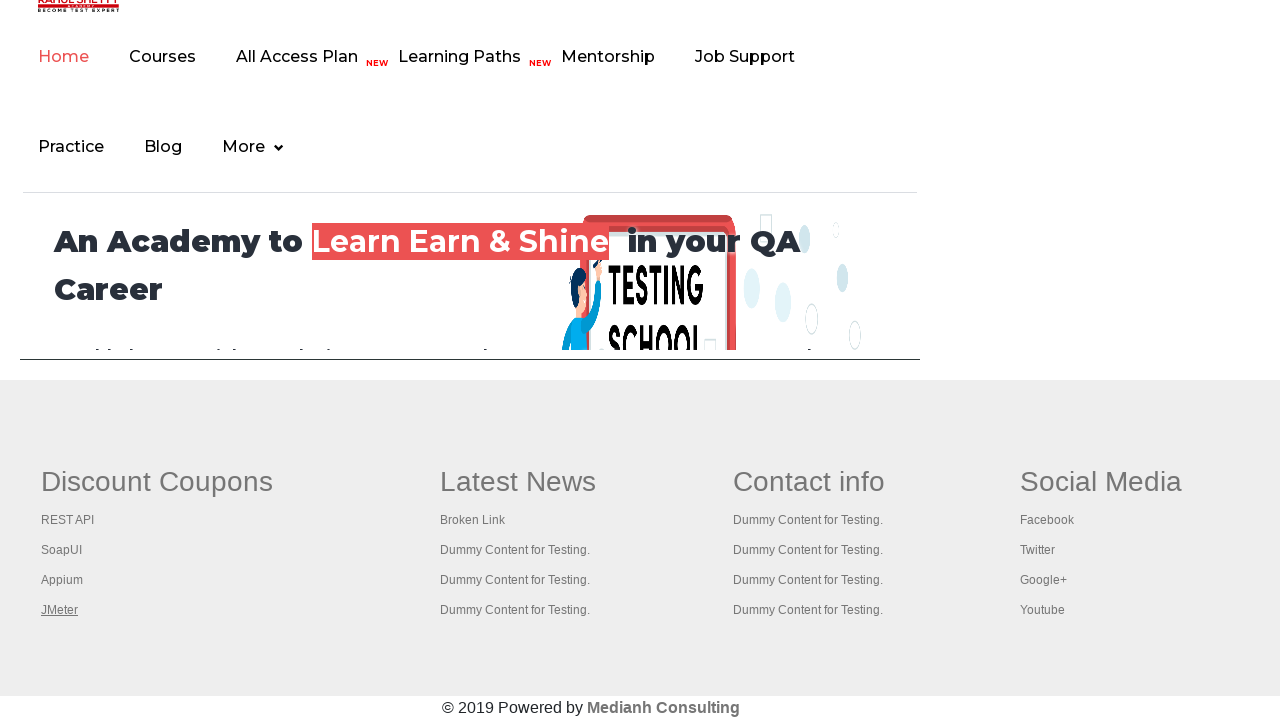

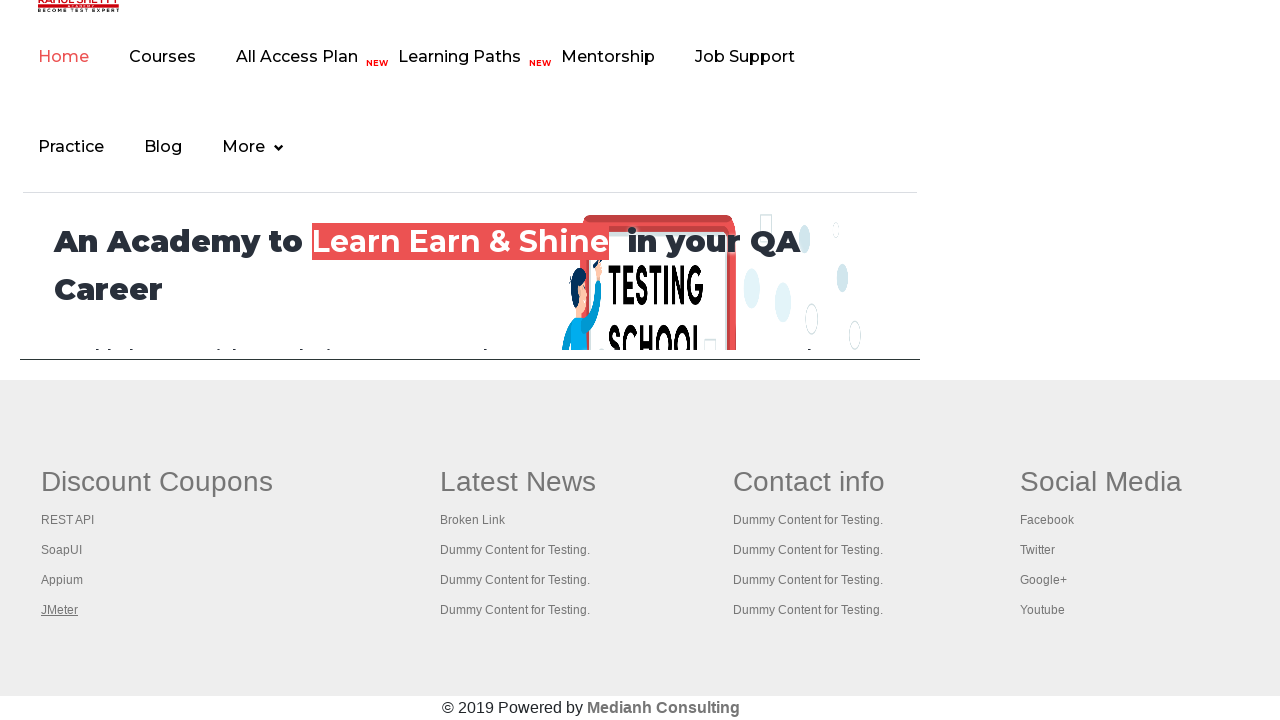